Tests navigation on Selenium documentation site by clicking the Browsers link and verifying the URL changes to the browsers documentation page

Starting URL: https://www.selenium.dev/documentation/webdriver/

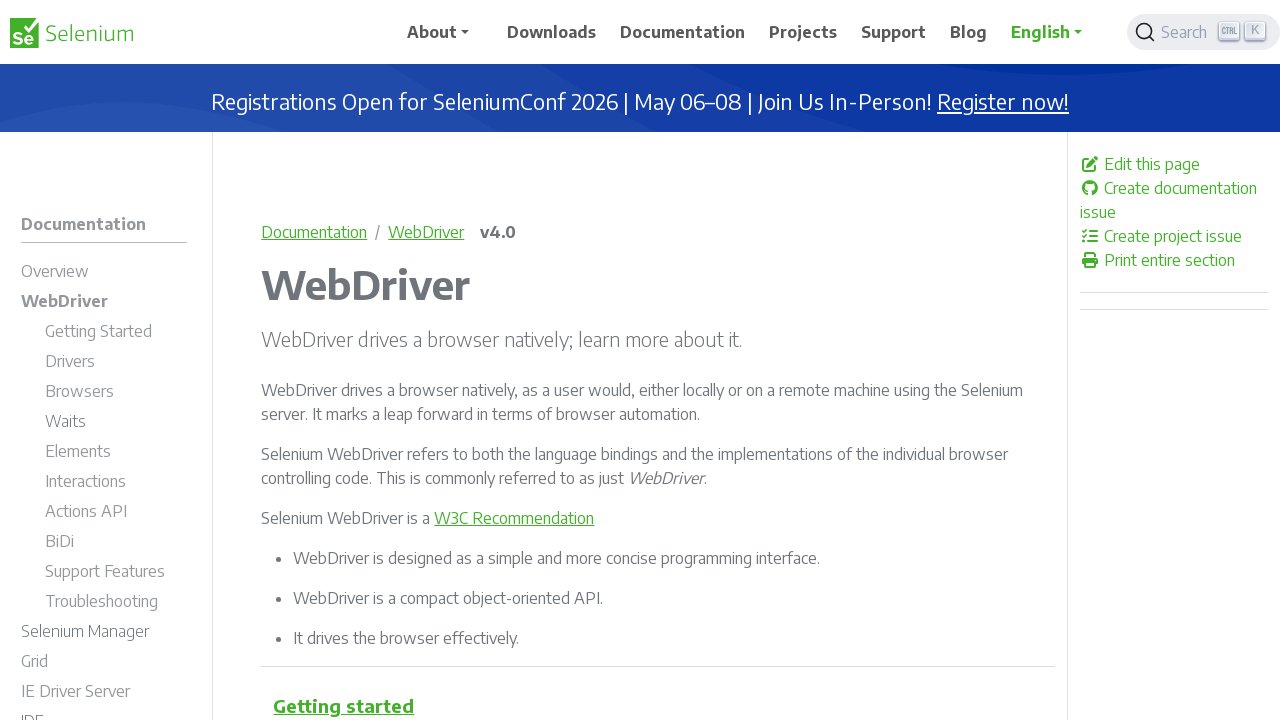

Clicked on the Browsers navigation link at (116, 394) on #m-documentationwebdriverbrowsers
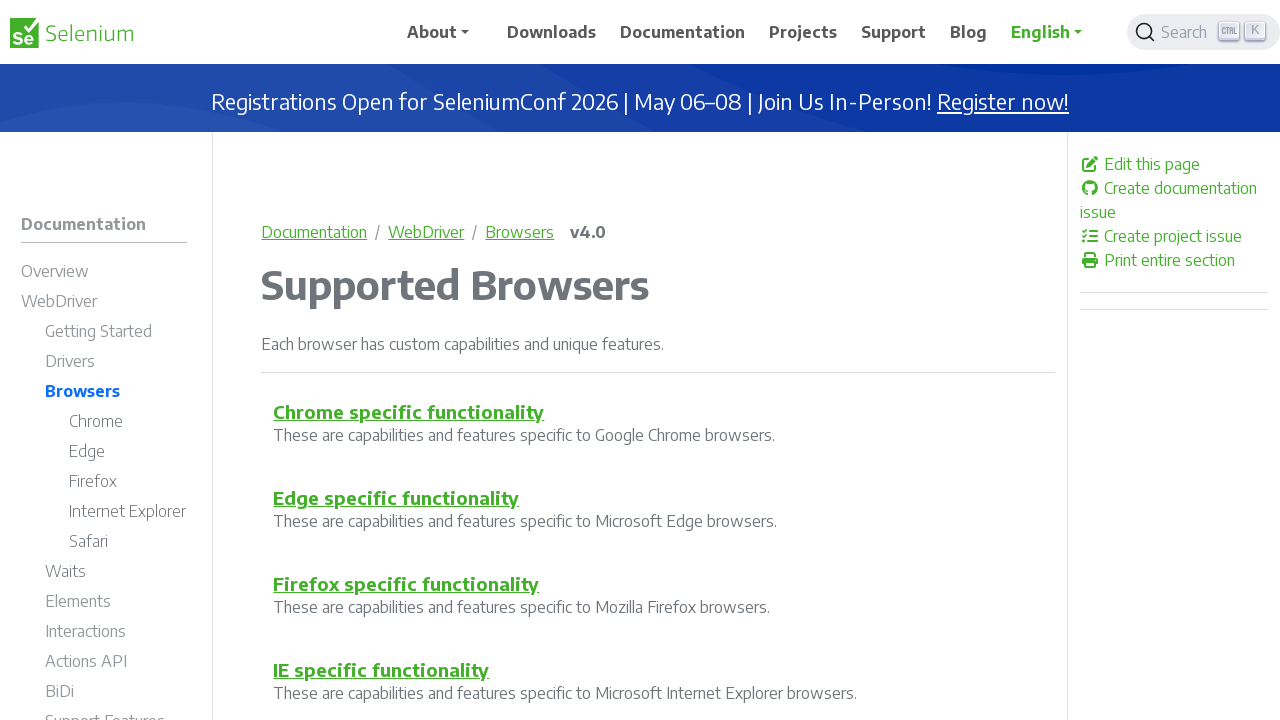

Verified navigation to browsers documentation page
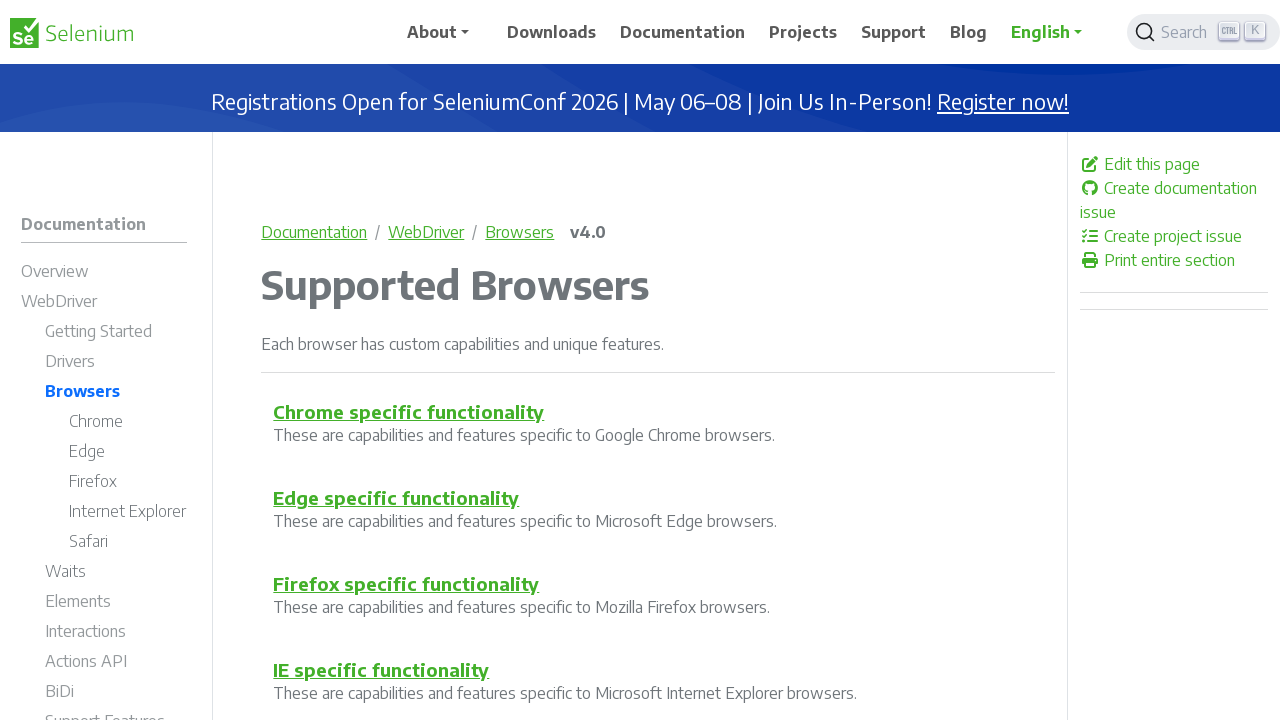

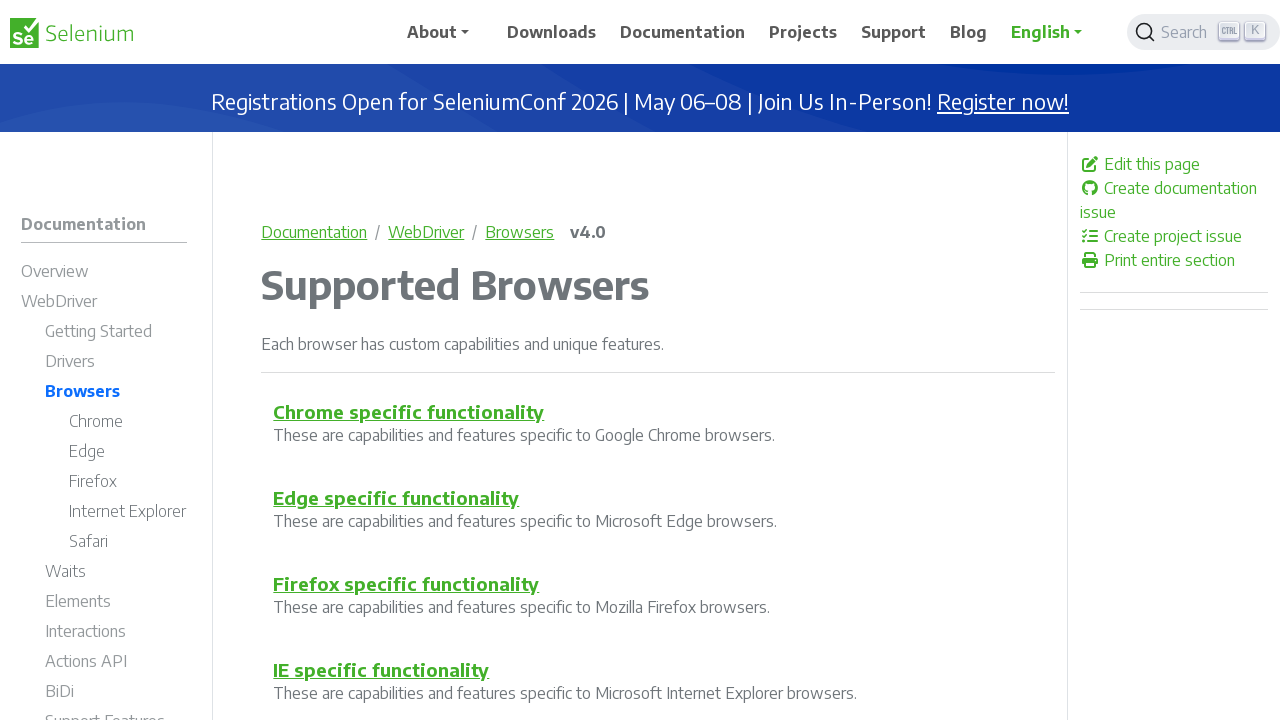